Tests hover functionality on the Blog link in the footer menu by verifying that the opacity changes when hovering over it

Starting URL: https://ultimateqa.com/automation

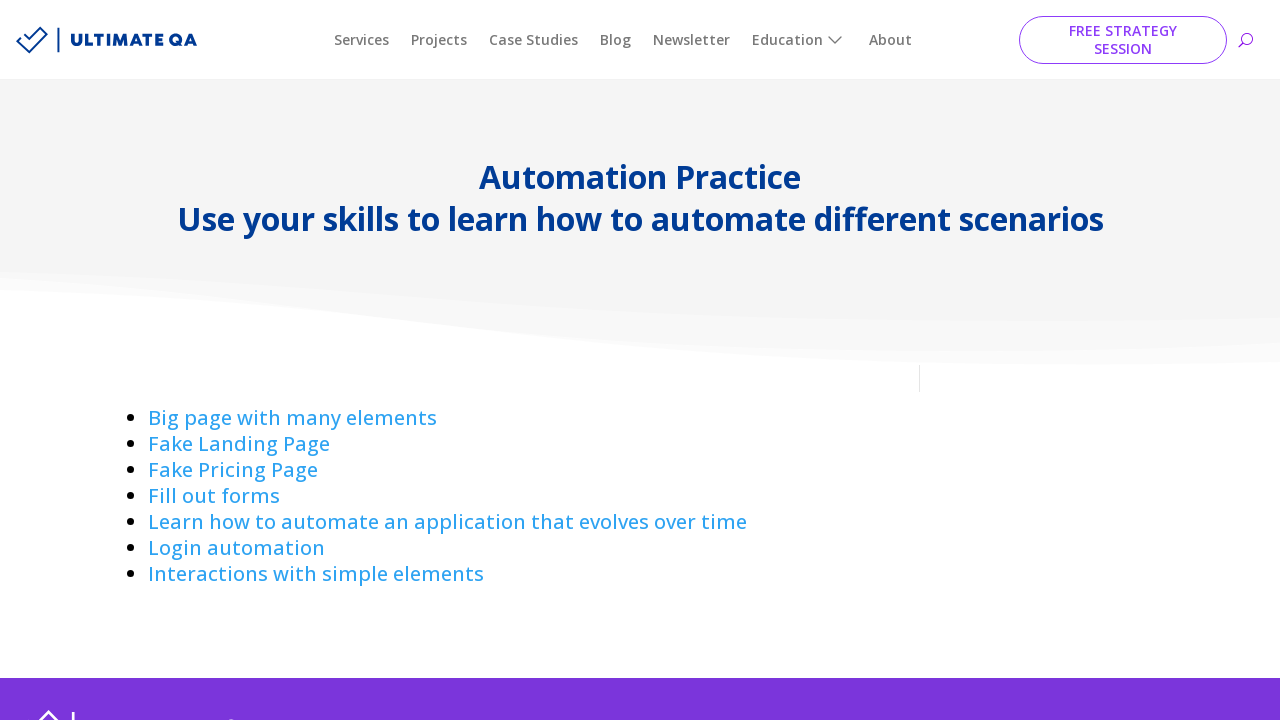

Waited for page body to load
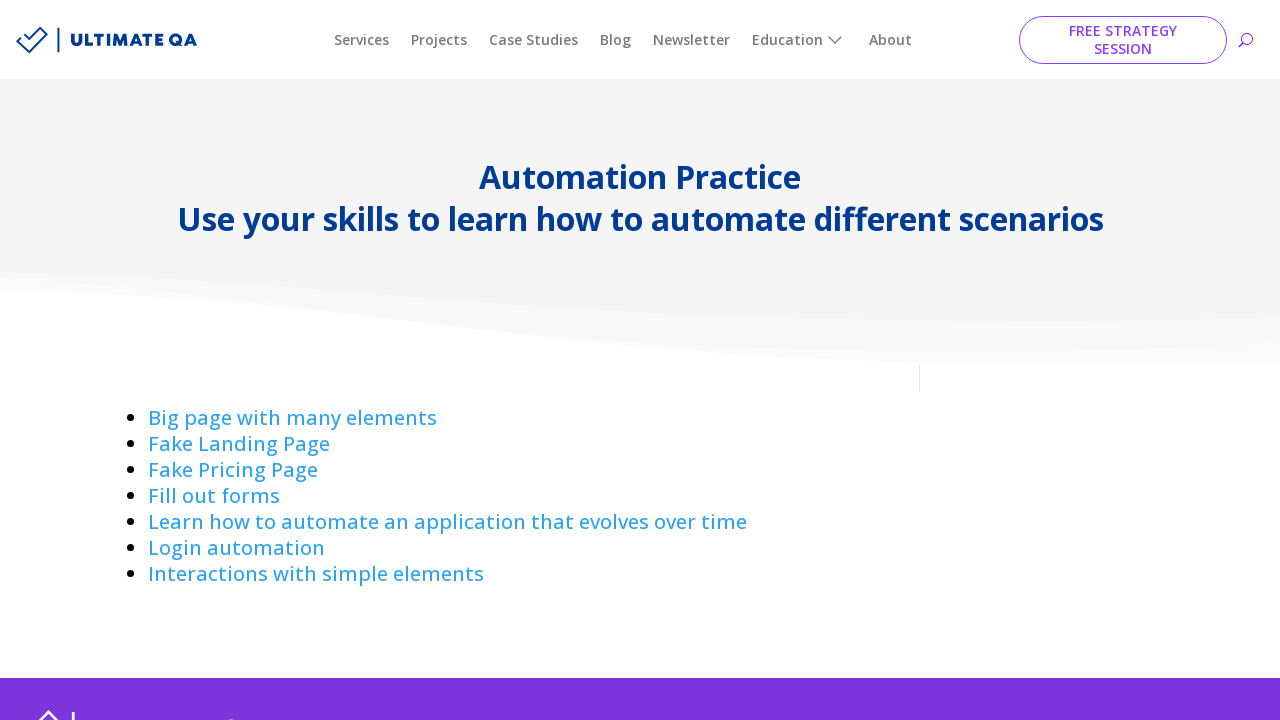

Located Blog link in footer menu
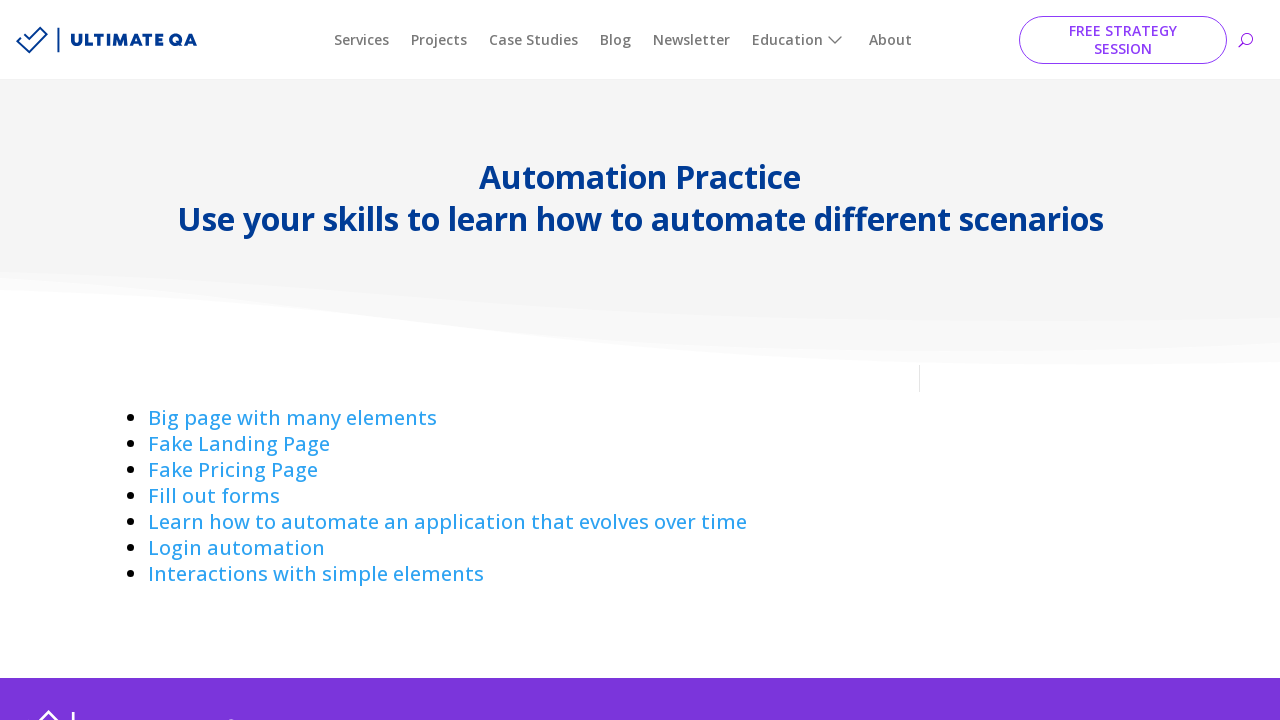

Blog link became visible
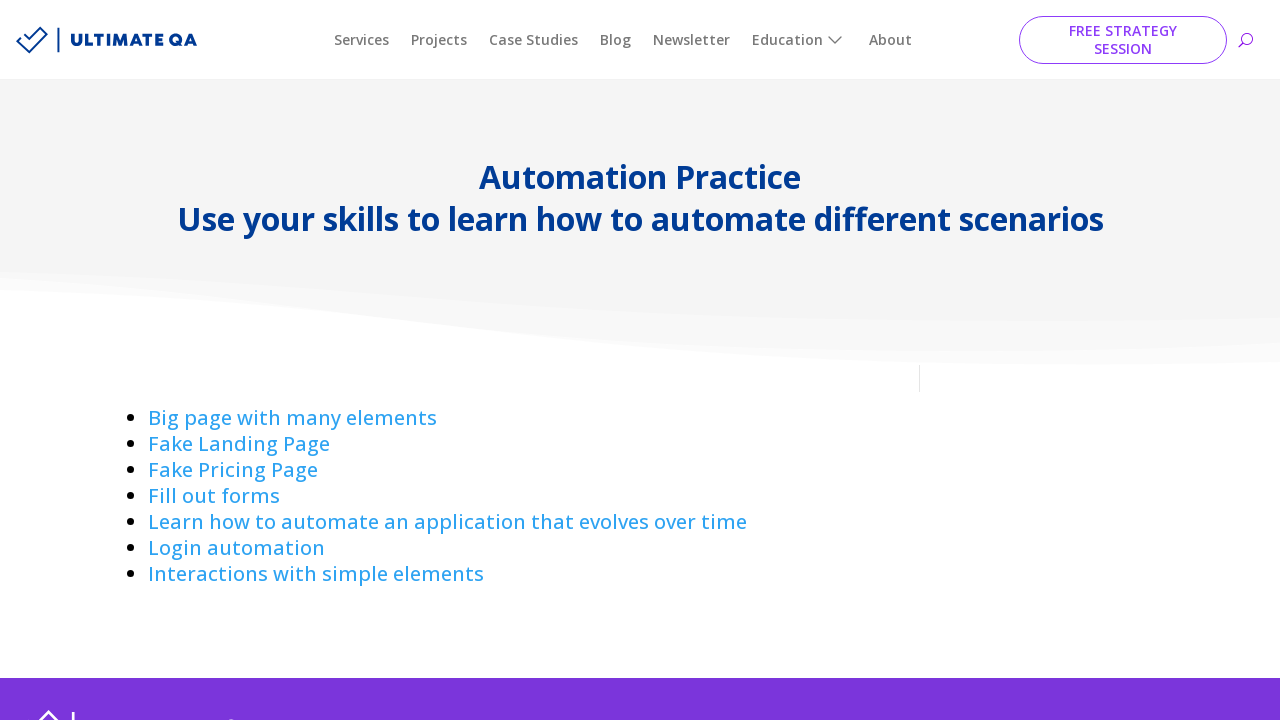

Retrieved initial opacity: 1
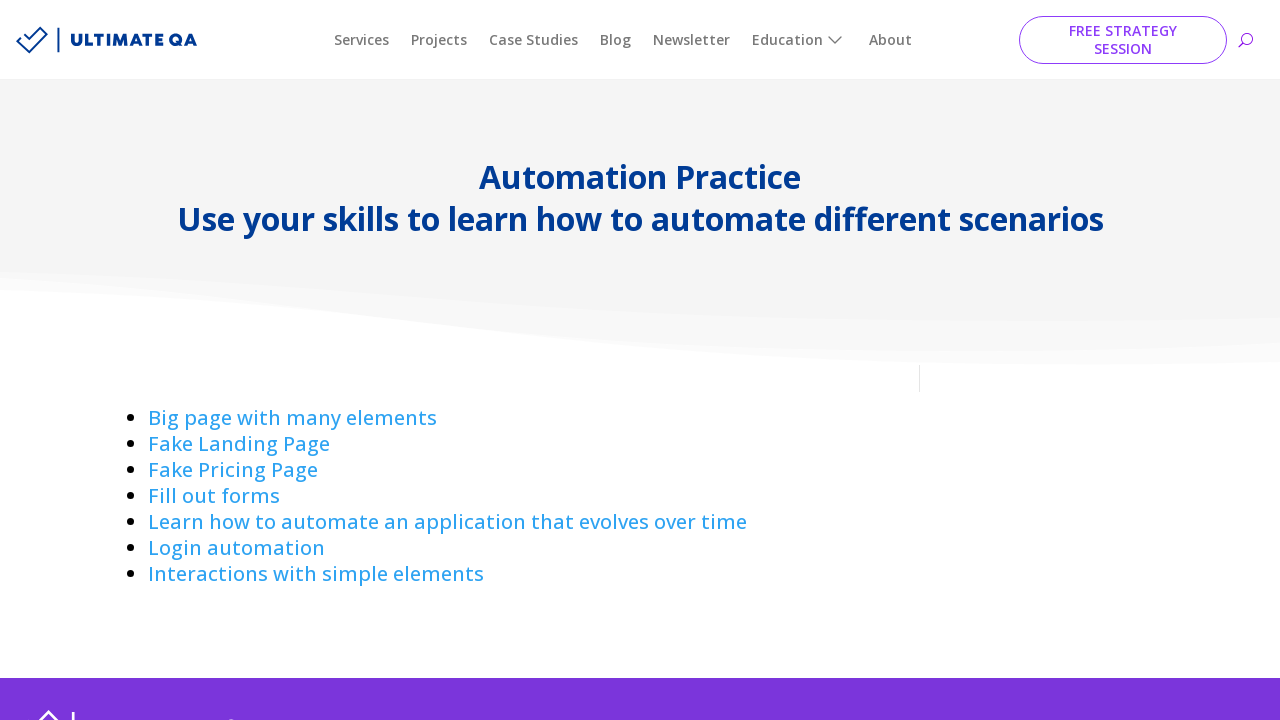

Hovered over Blog link at (434, 560) on xpath=//div[contains(@class, 'et_pb_menu_0_tb_footer')]//ul[@id='menu-footer-mai
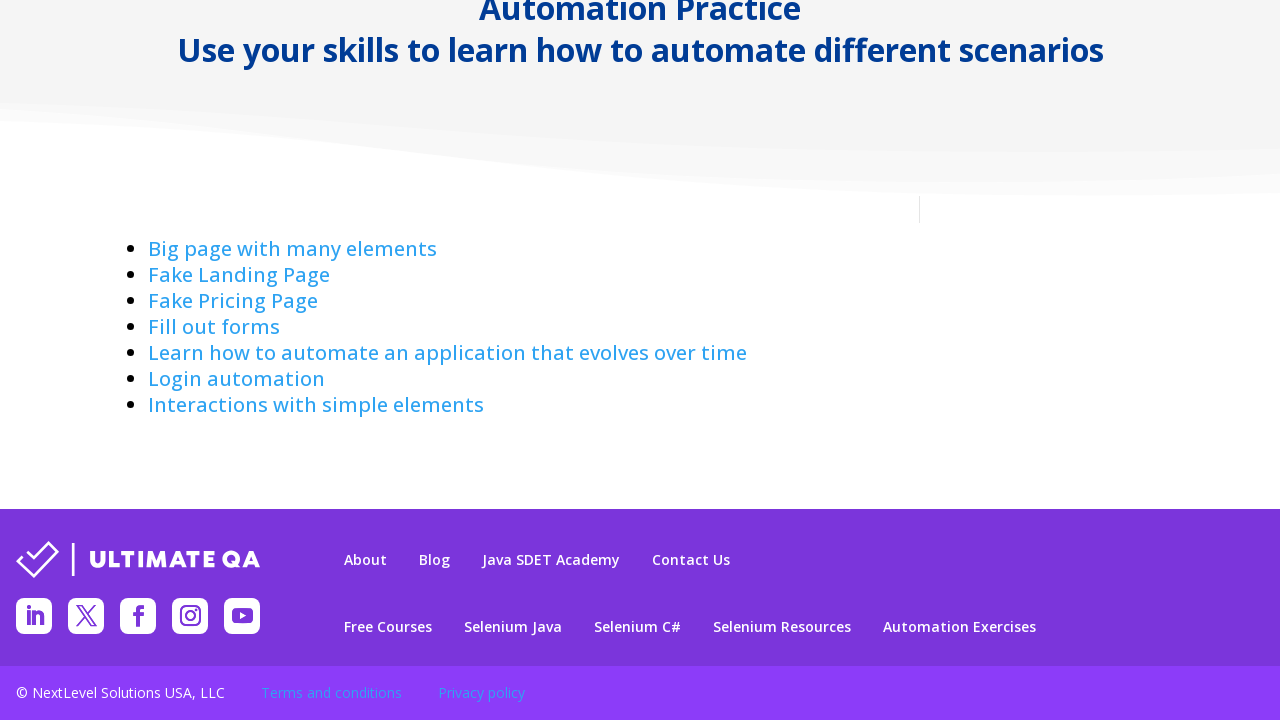

Waited 1 second for hover effect to apply
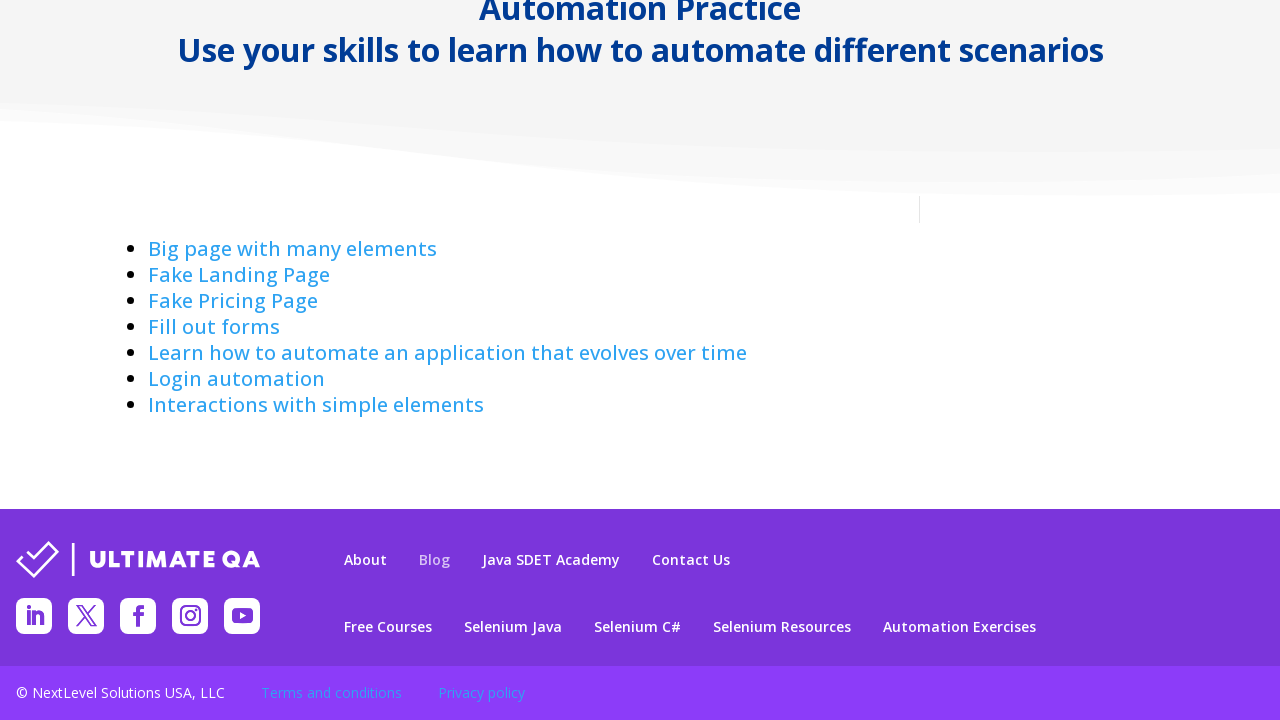

Retrieved opacity after hover: 0.7
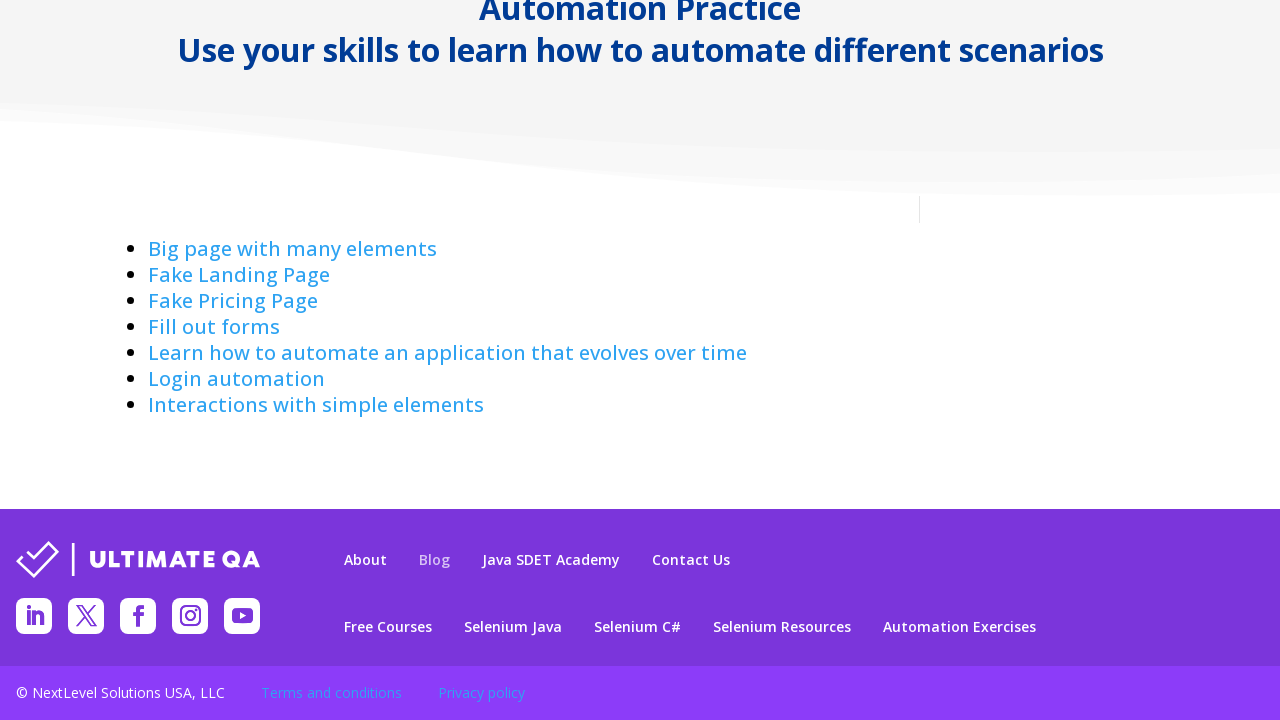

Verified opacity changed to 0.7 on hover - test passed
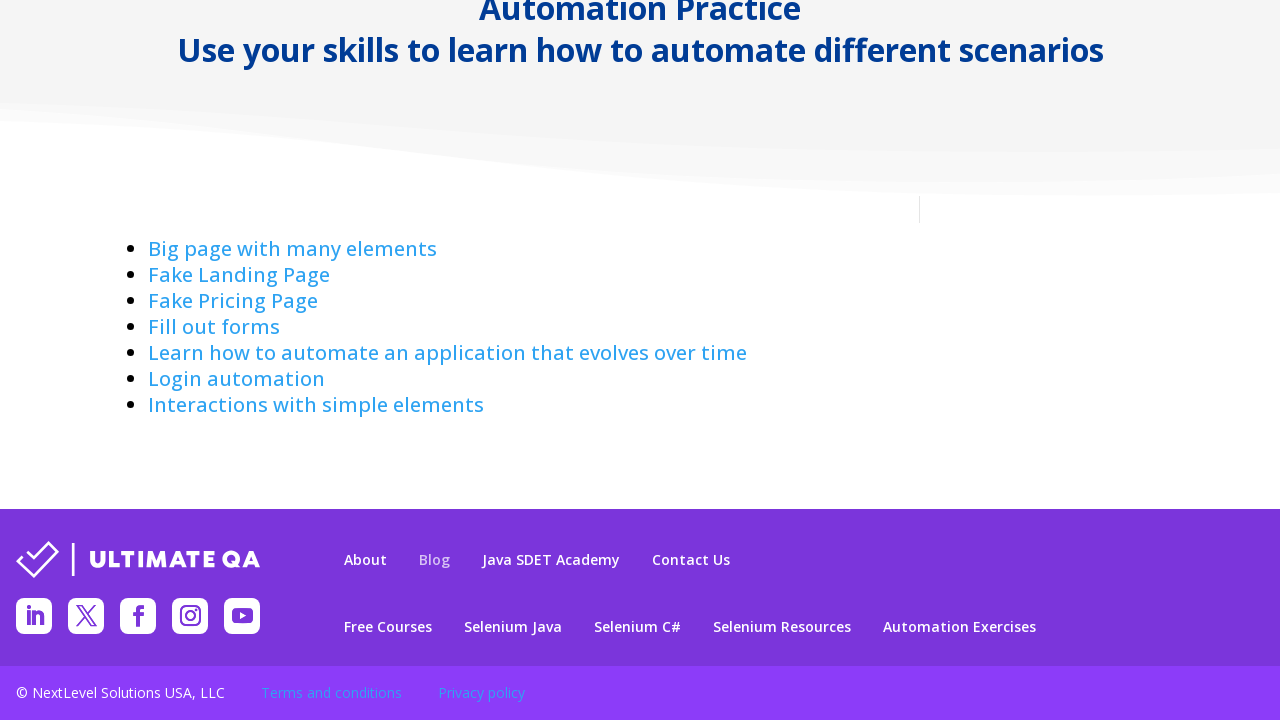

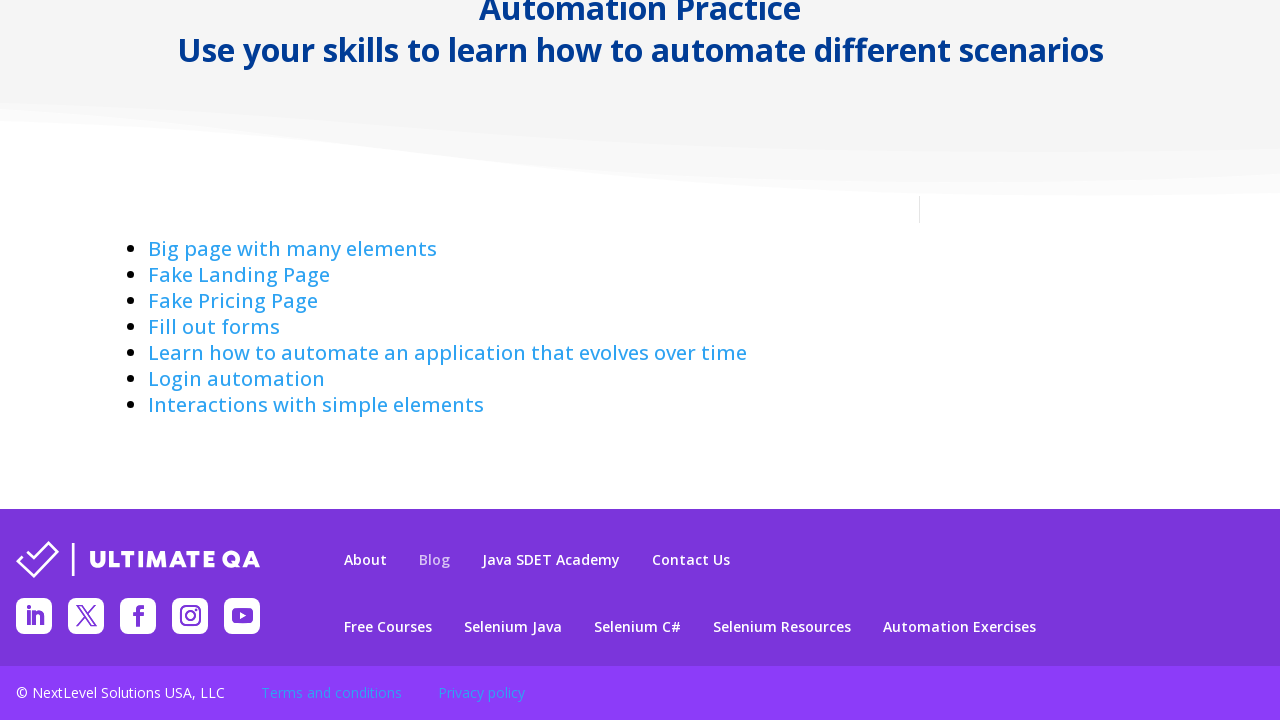